Tests that Clear completed button is hidden when there are no completed items

Starting URL: https://demo.playwright.dev/todomvc

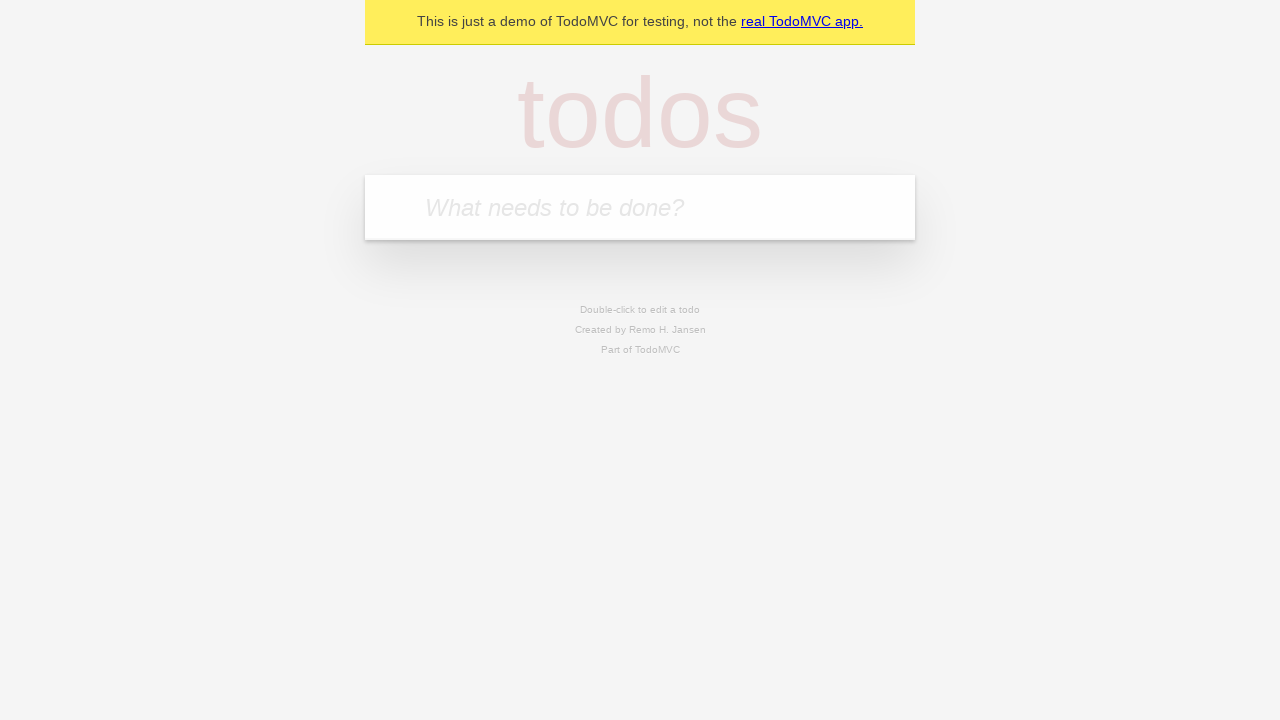

Located the todo input field
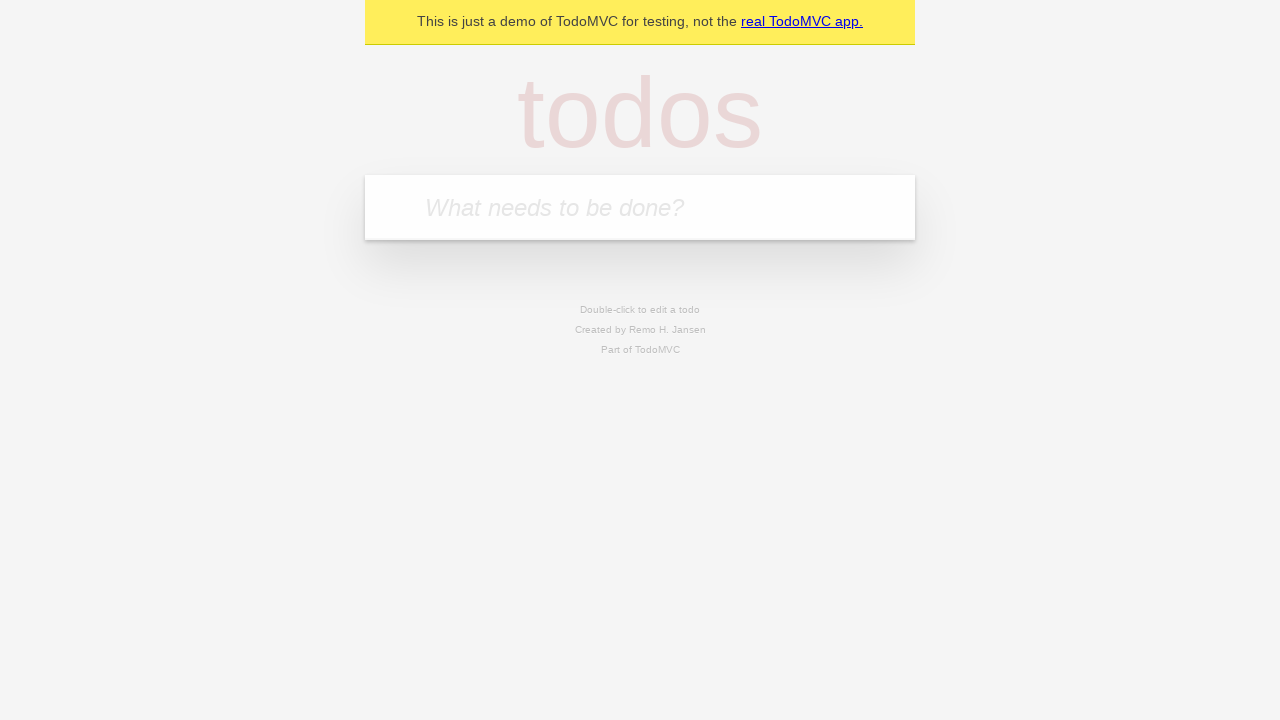

Filled first todo: 'buy some cheese' on internal:attr=[placeholder="What needs to be done?"i]
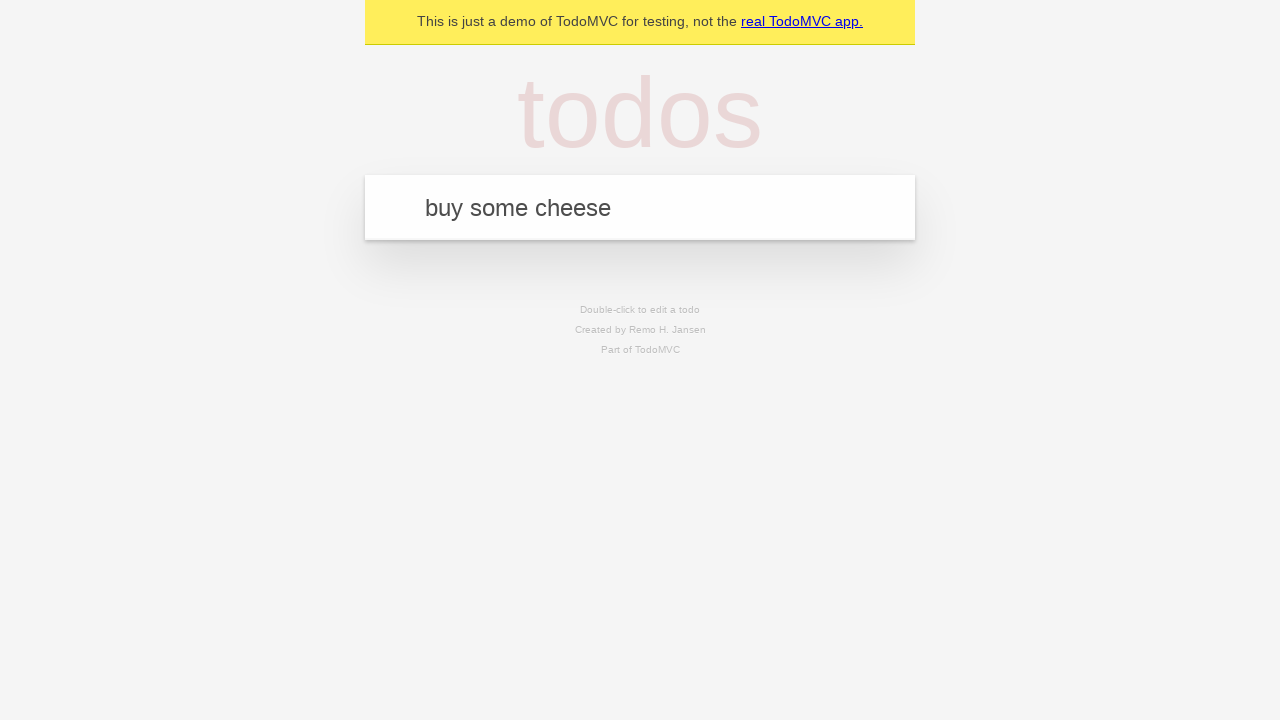

Pressed Enter to create first todo on internal:attr=[placeholder="What needs to be done?"i]
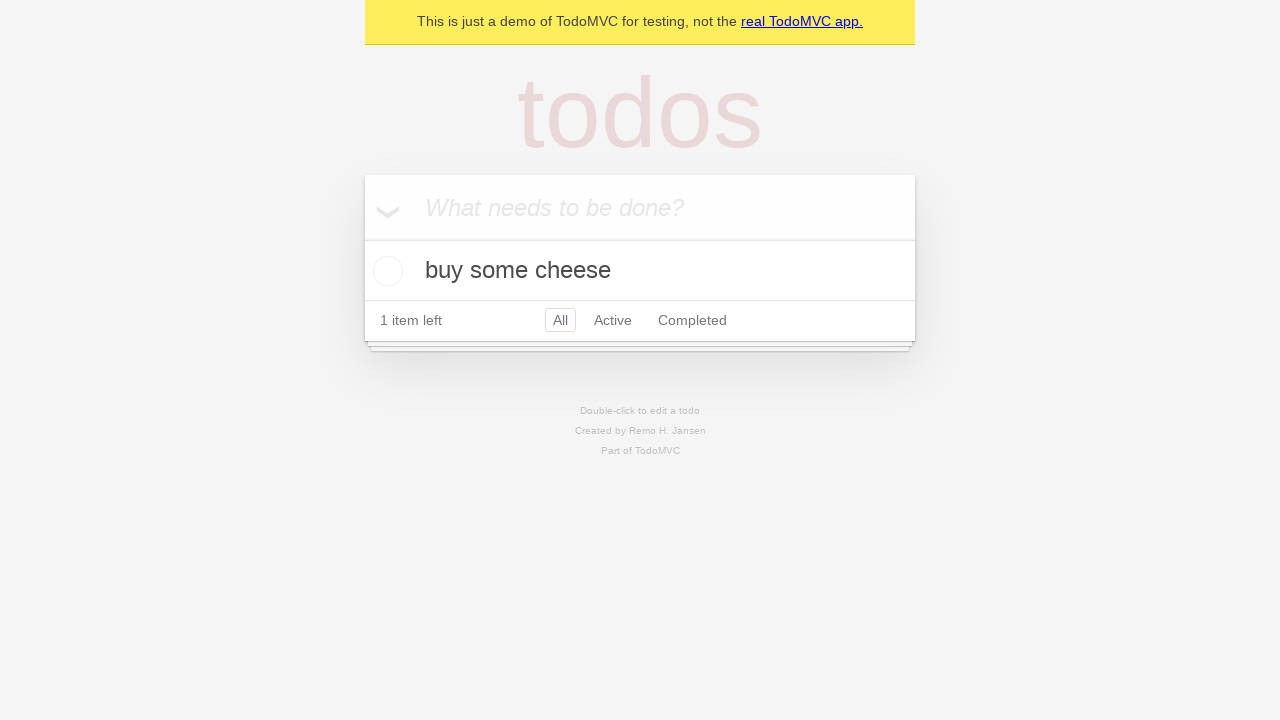

Filled second todo: 'feed the cat' on internal:attr=[placeholder="What needs to be done?"i]
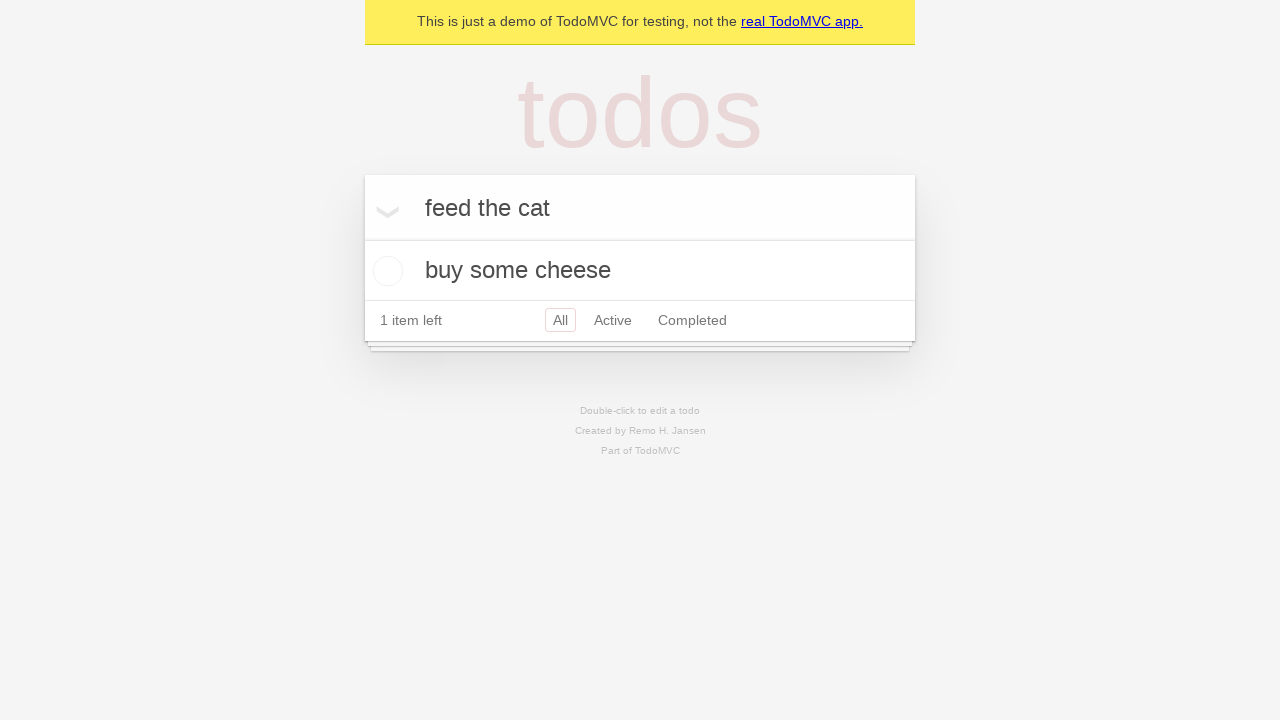

Pressed Enter to create second todo on internal:attr=[placeholder="What needs to be done?"i]
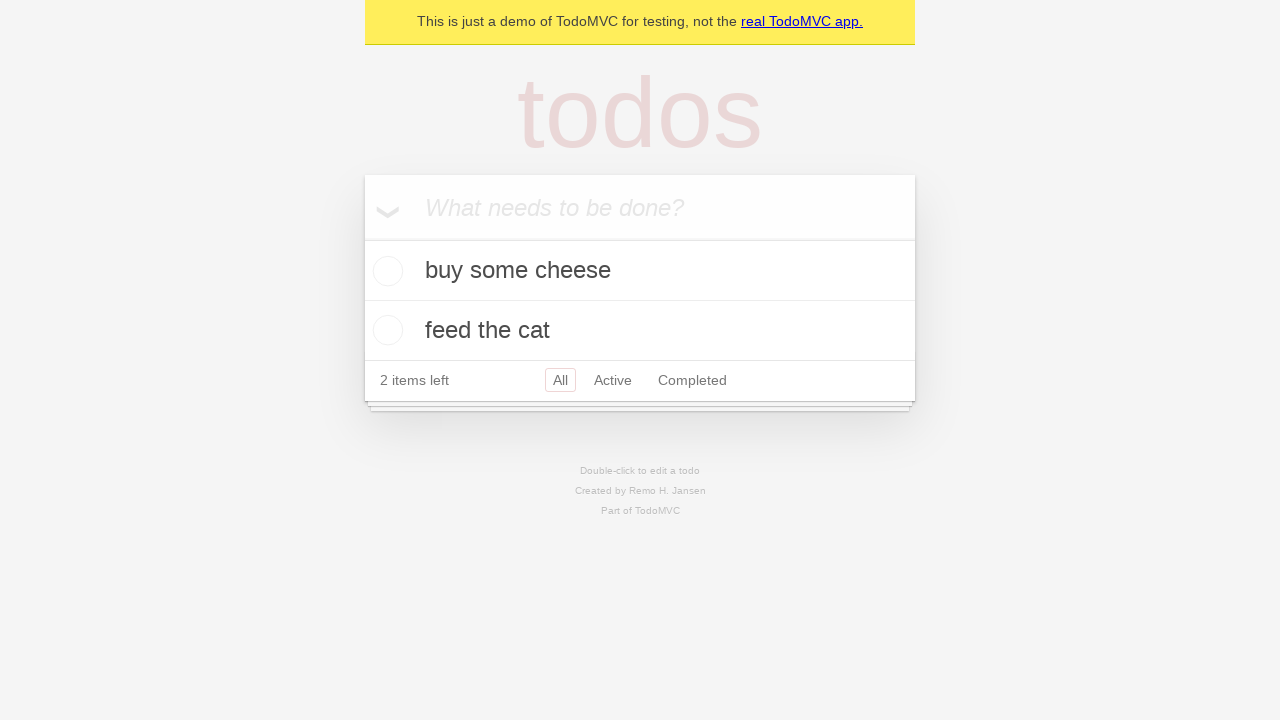

Filled third todo: 'book a doctors appointment' on internal:attr=[placeholder="What needs to be done?"i]
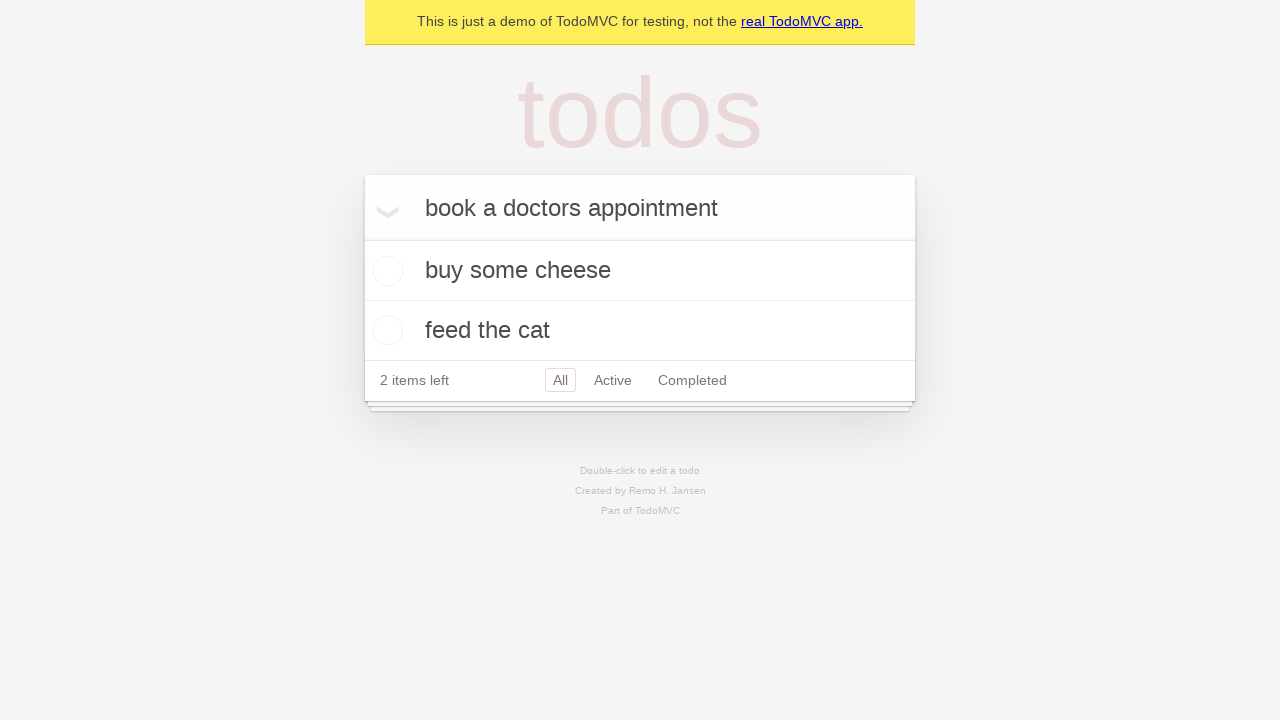

Pressed Enter to create third todo on internal:attr=[placeholder="What needs to be done?"i]
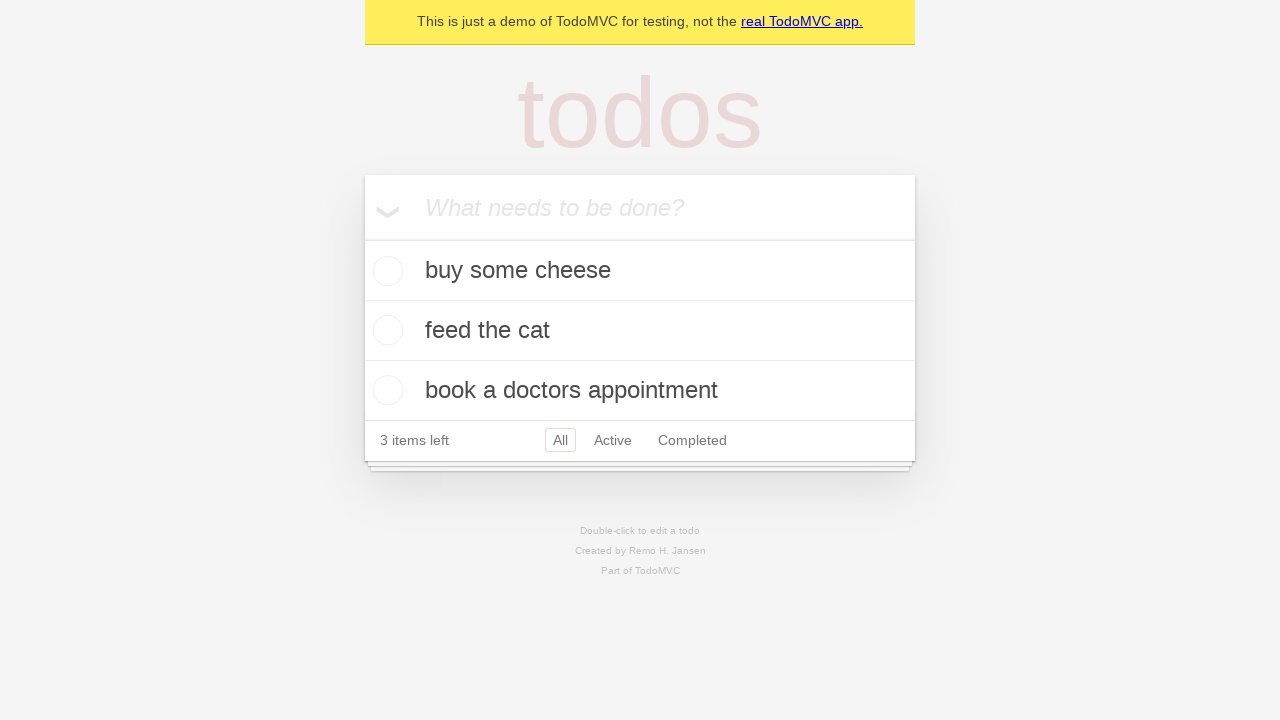

Checked the first todo as completed at (385, 271) on .todo-list li .toggle >> nth=0
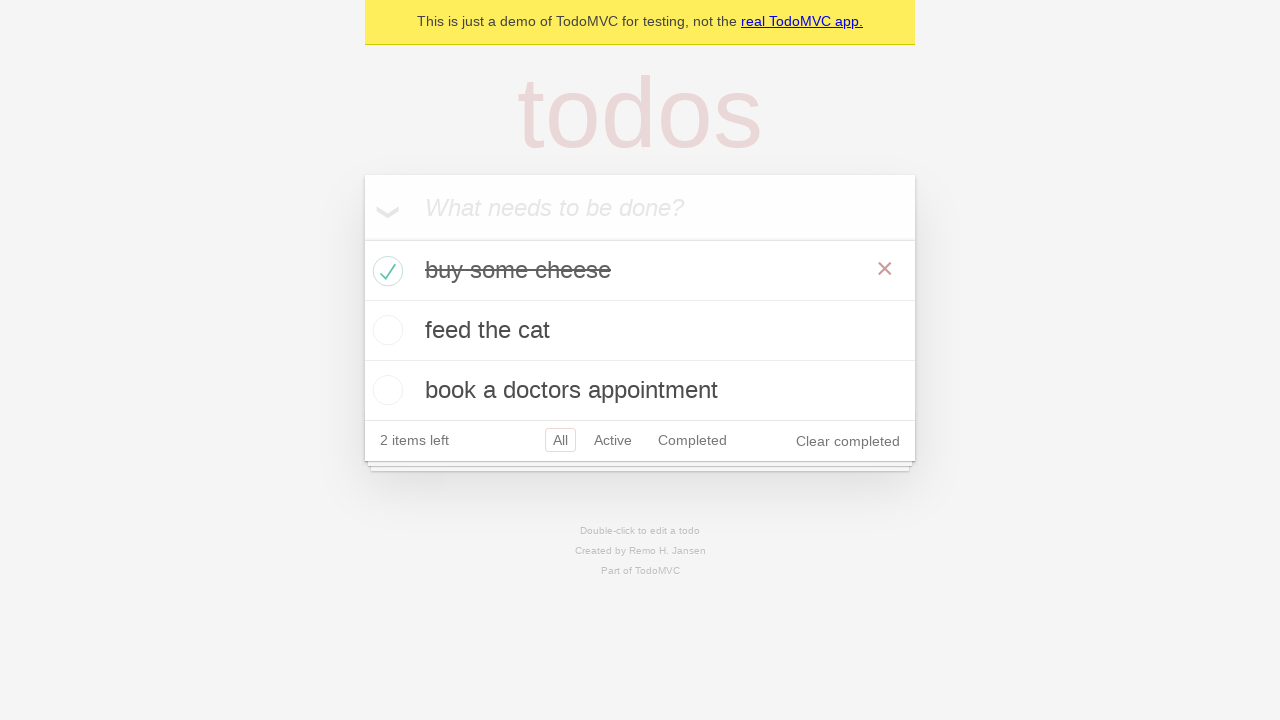

Clicked Clear completed button at (848, 441) on internal:role=button[name="Clear completed"i]
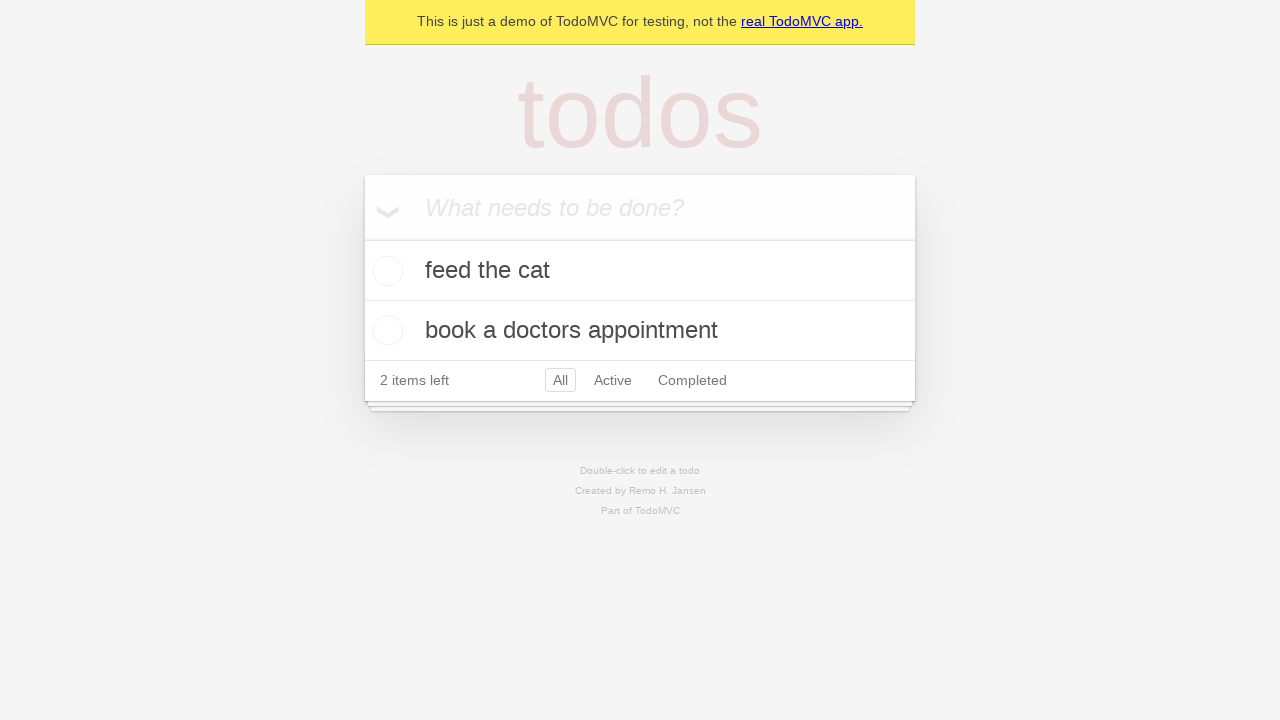

Waited for Clear completed button to be hidden
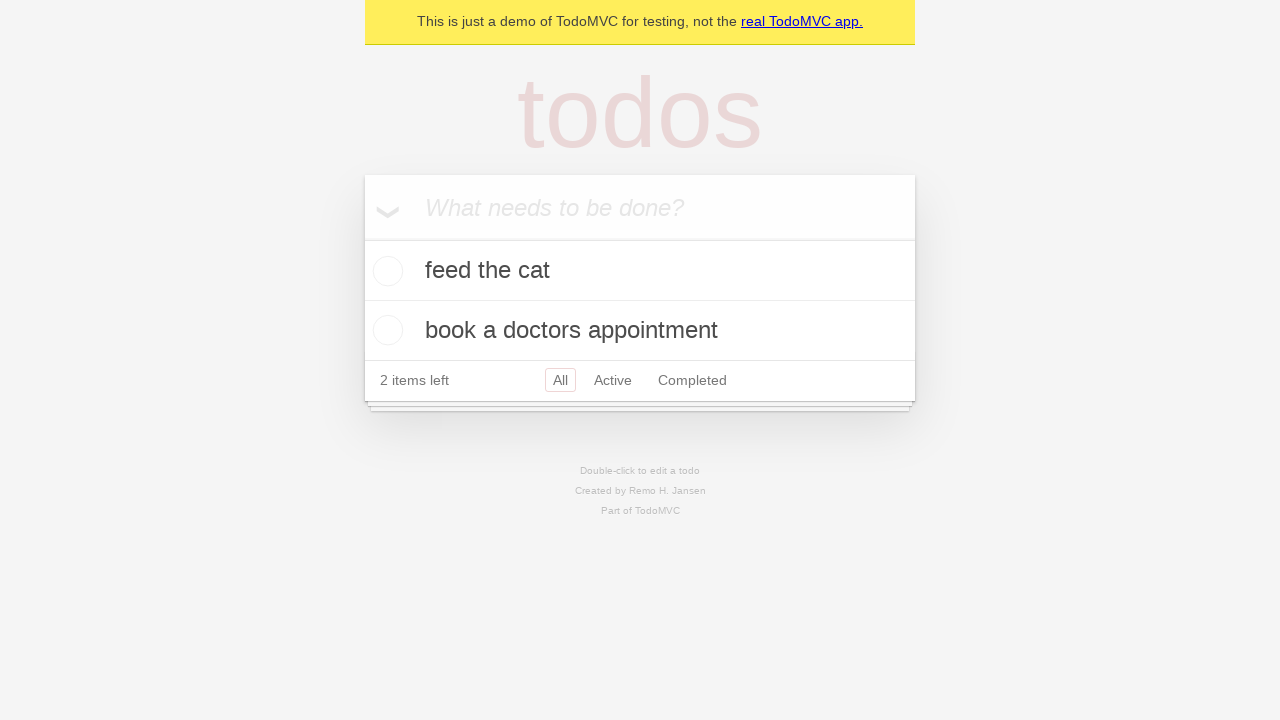

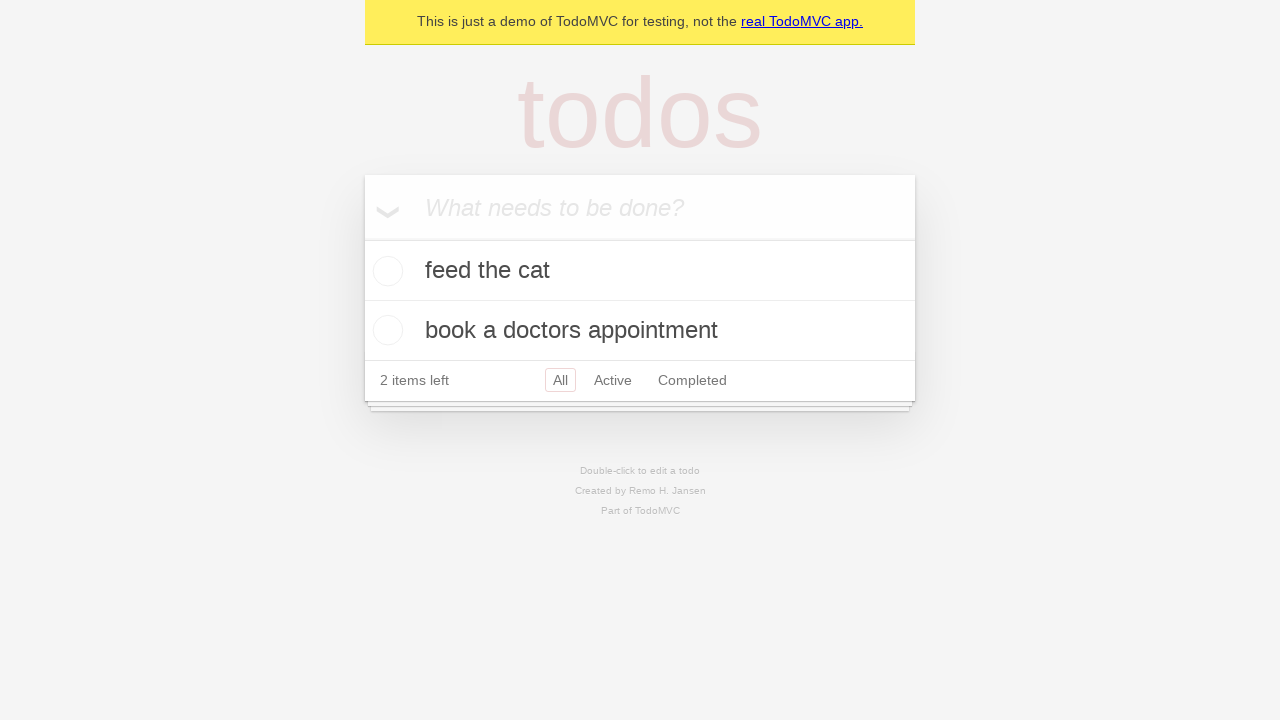